Tests wait functionality by clicking a button and waiting for a paragraph element to become visible on the page

Starting URL: https://testeroprogramowania.github.io/selenium/wait2.html

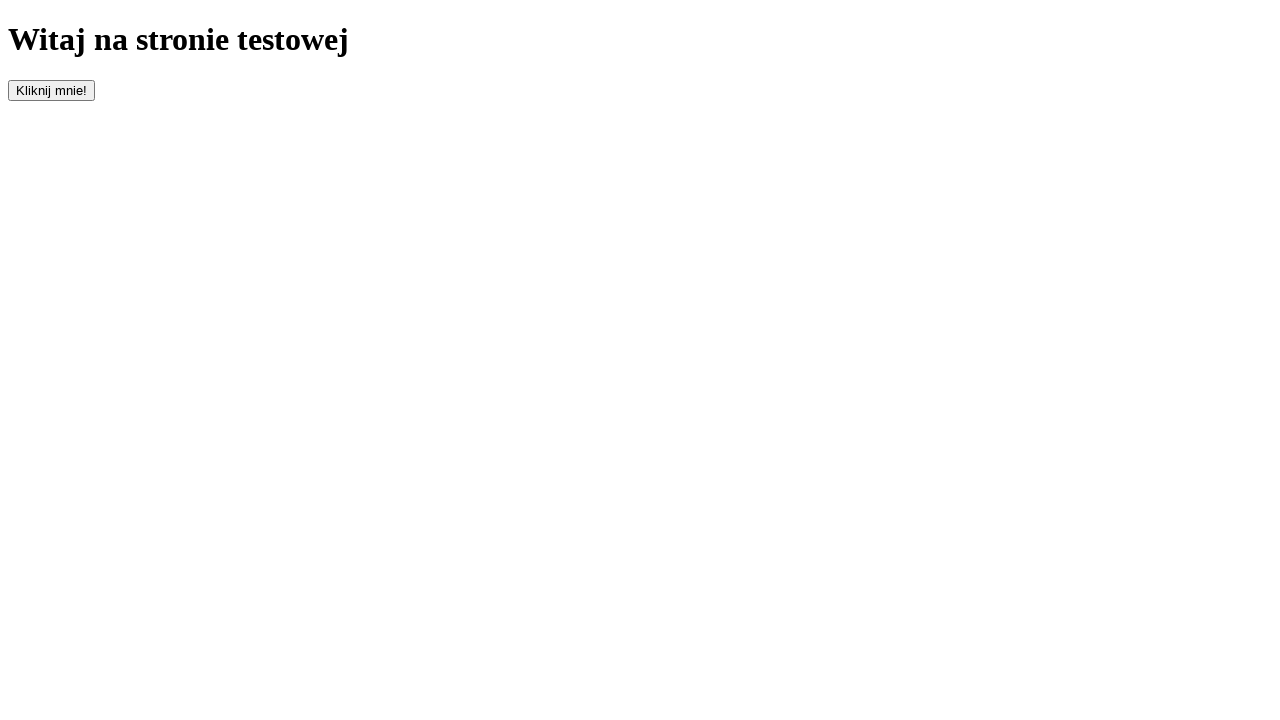

Navigated to wait functionality test page
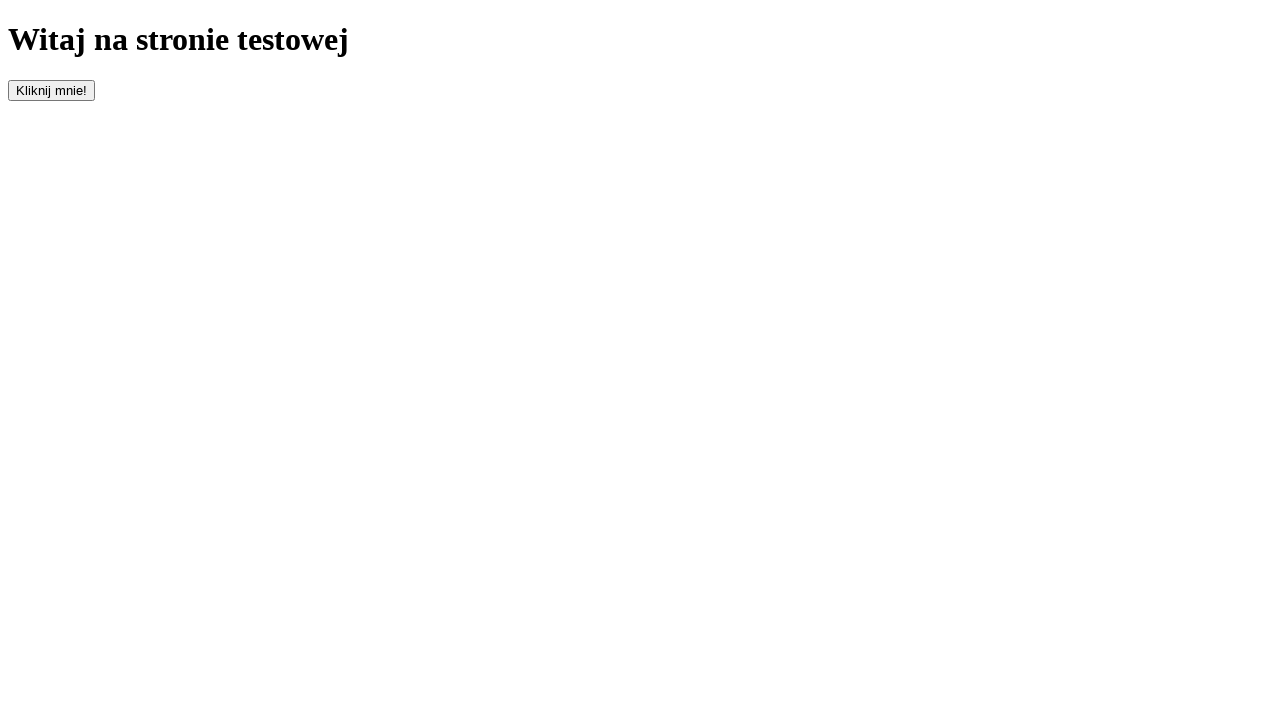

Clicked the button to trigger delayed content at (52, 90) on #clickOnMe
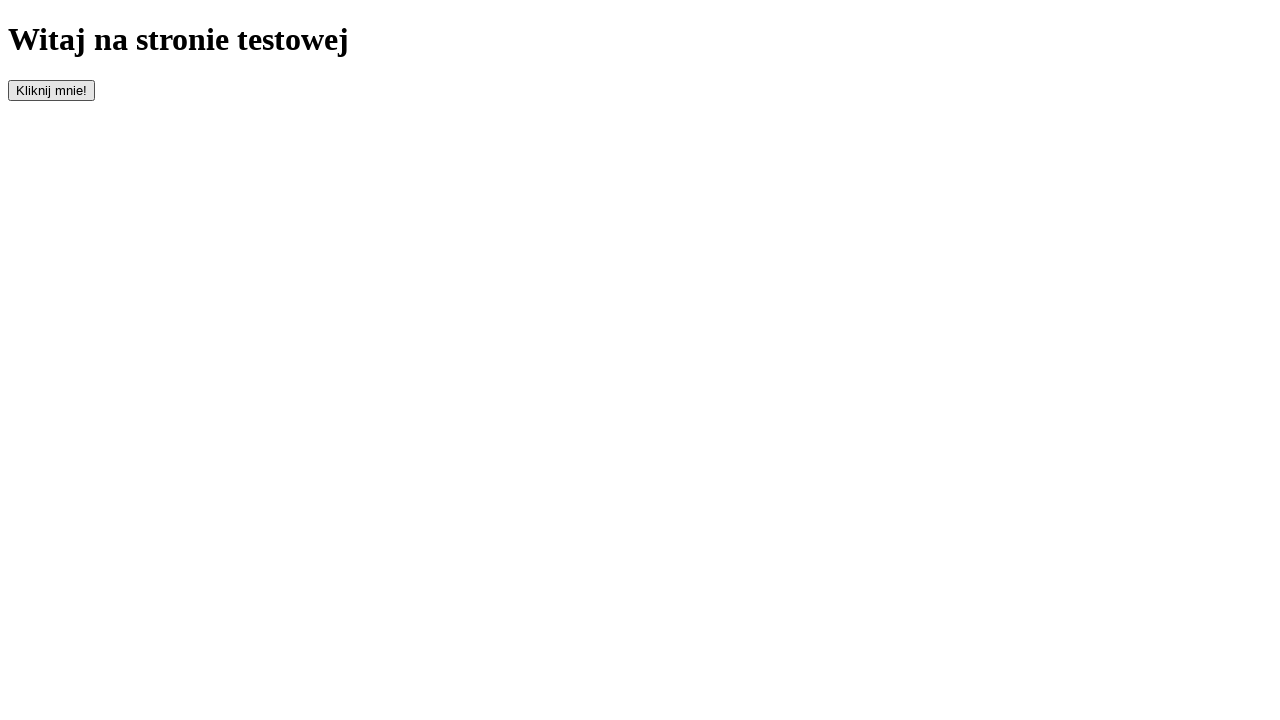

Paragraph element became visible after waiting
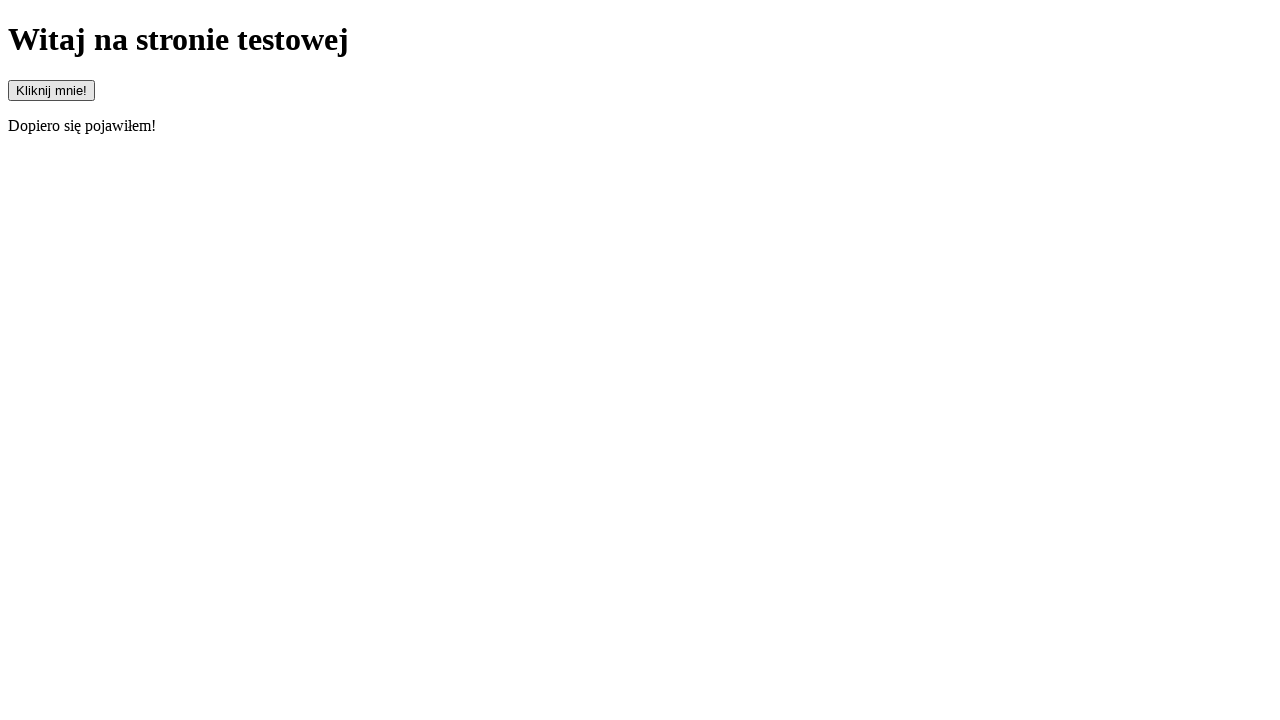

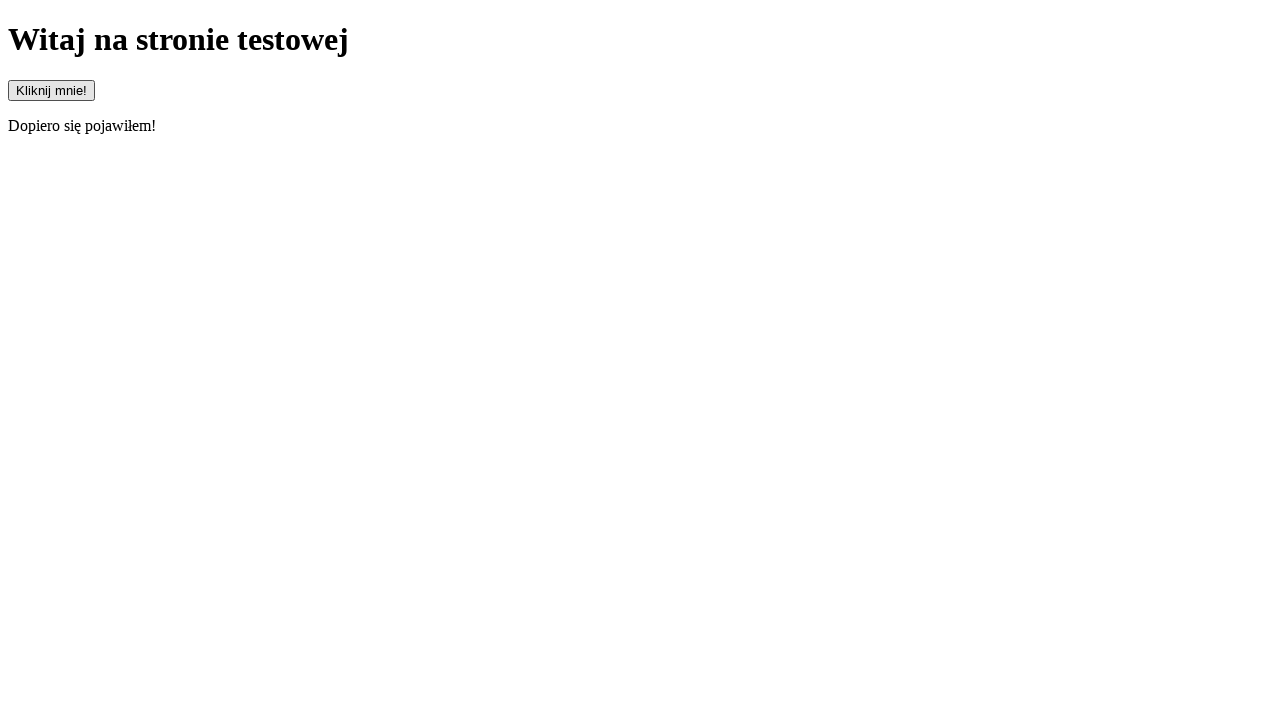